Navigates to Companies House search service and clicks on the Alphabetical company search link which opens in a new popup window

Starting URL: https://find-and-update.company-information.service.gov.uk/

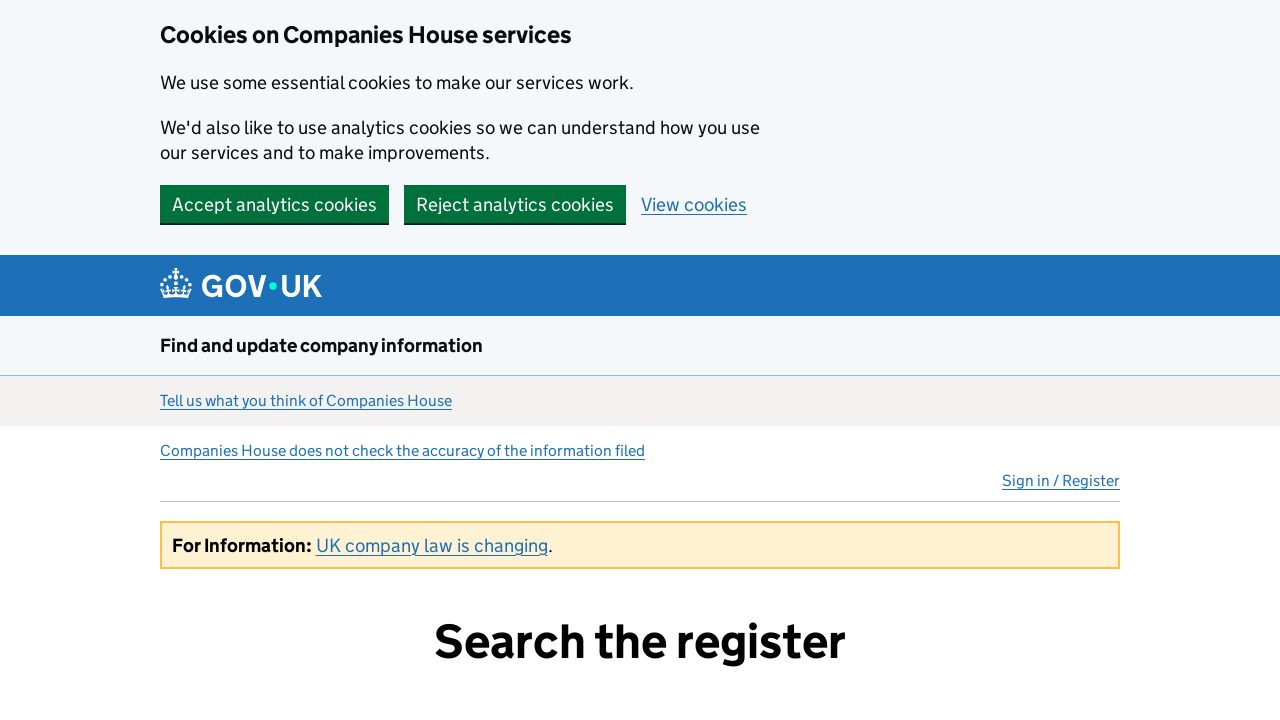

Navigated to Companies House search service
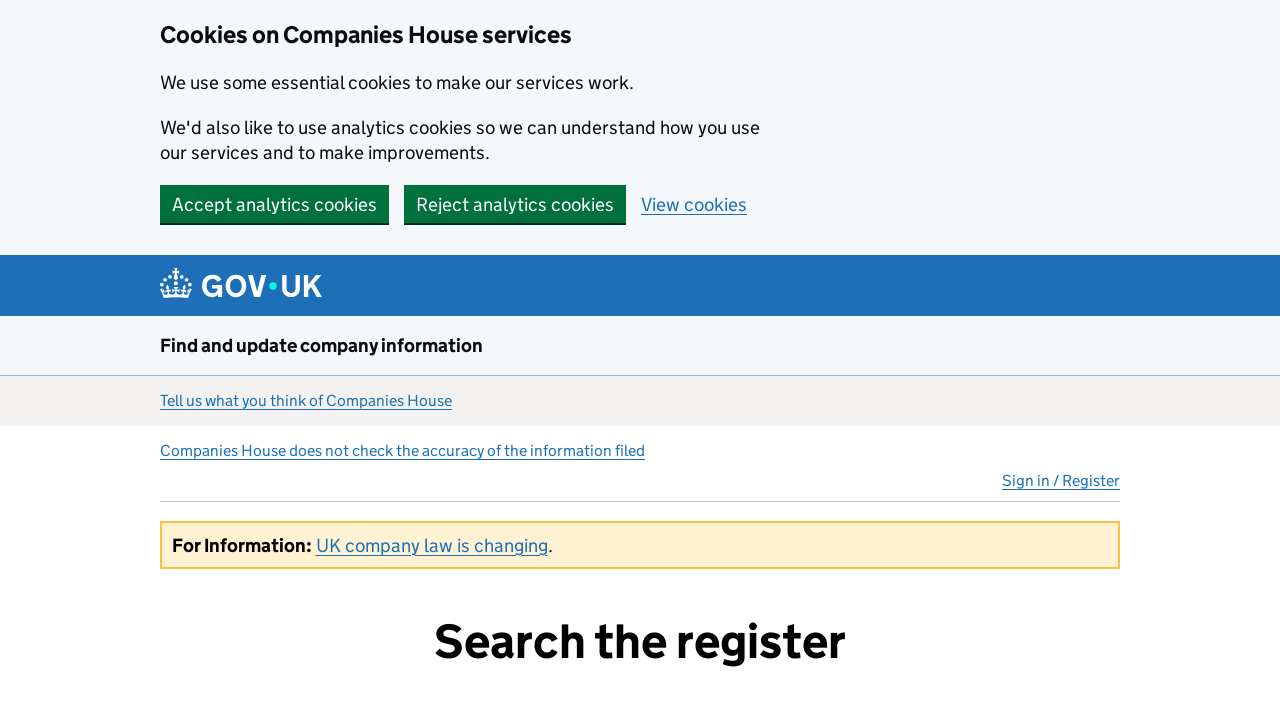

Clicked on Alphabetical company search link at (962, 360) on internal:role=link[name="Alphabetical company search"i]
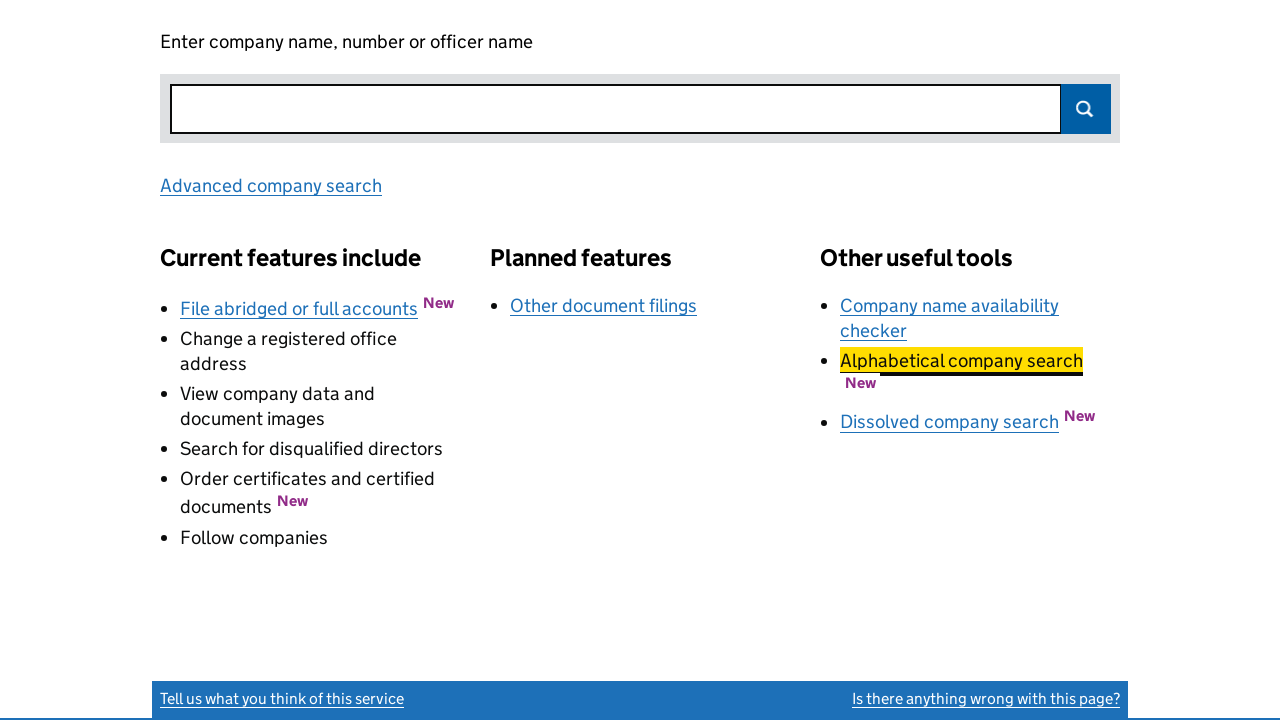

Alphabetical company search popup window opened
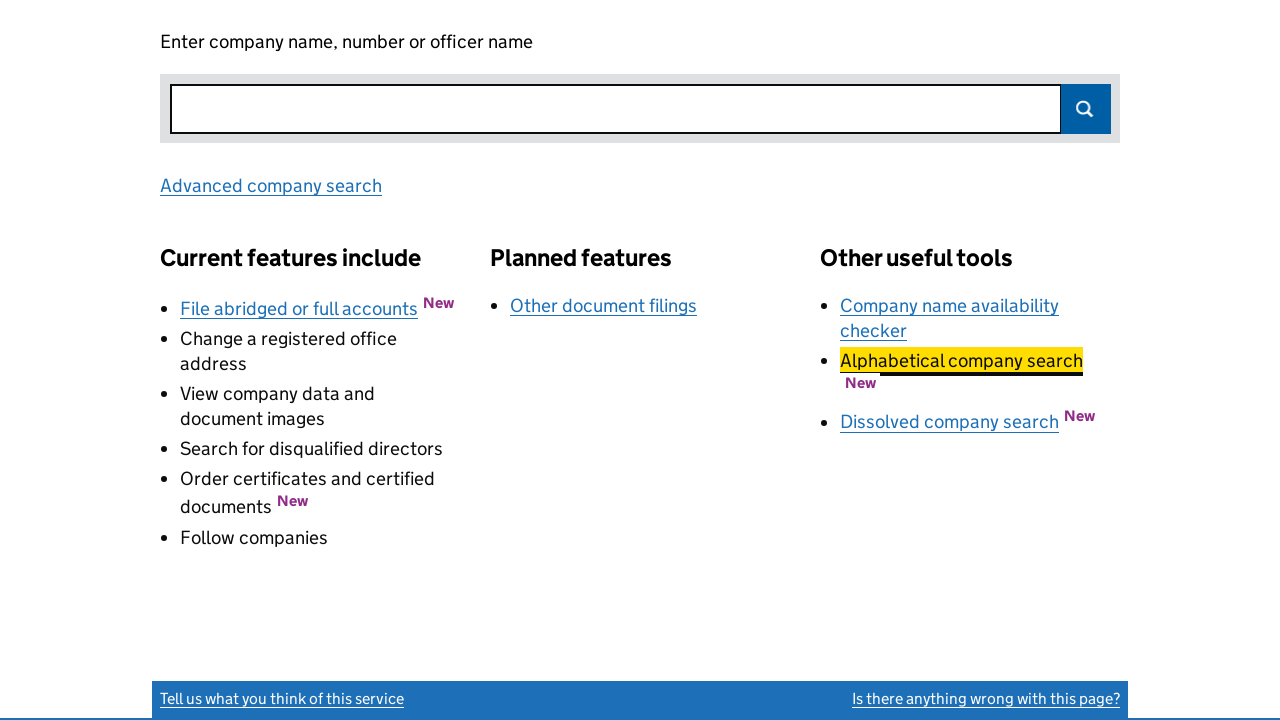

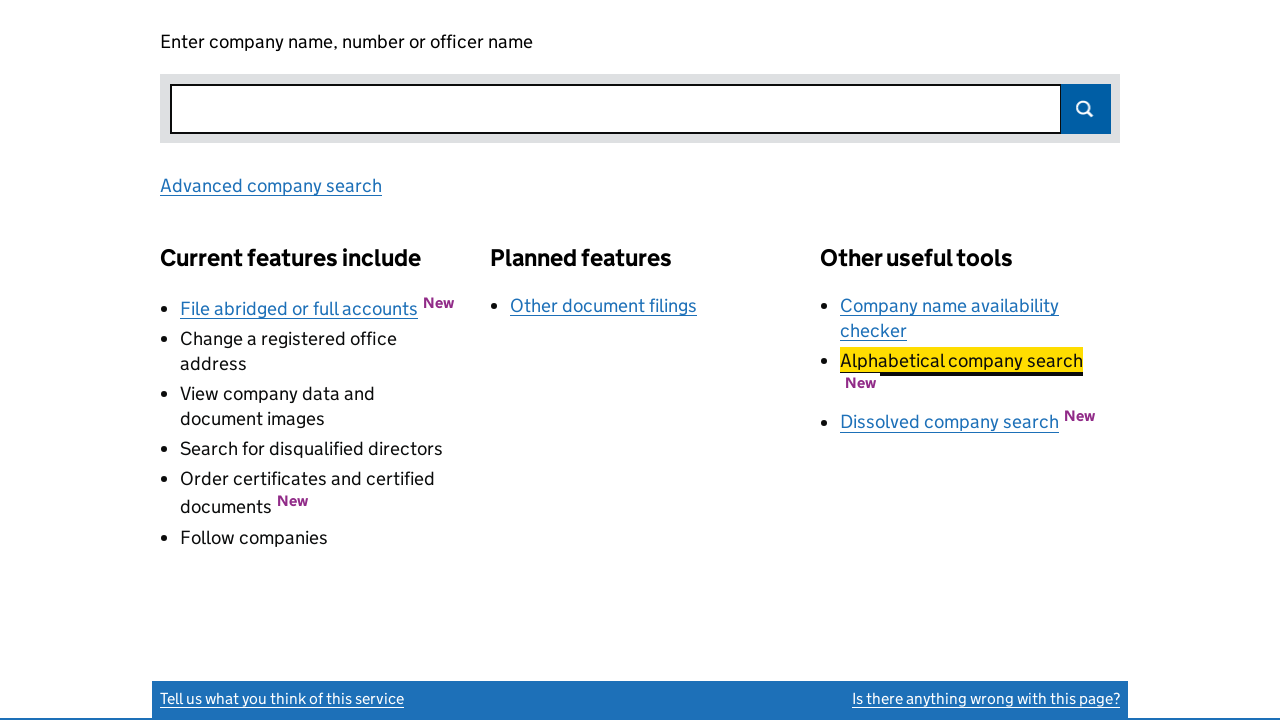